Tests the user registration form by filling in personal details (first name, last name, email, telephone), setting a password, subscribing to newsletter, agreeing to terms, and submitting the form to create a new account.

Starting URL: https://ecommerce-playground.lambdatest.io/index.php?route=account/register

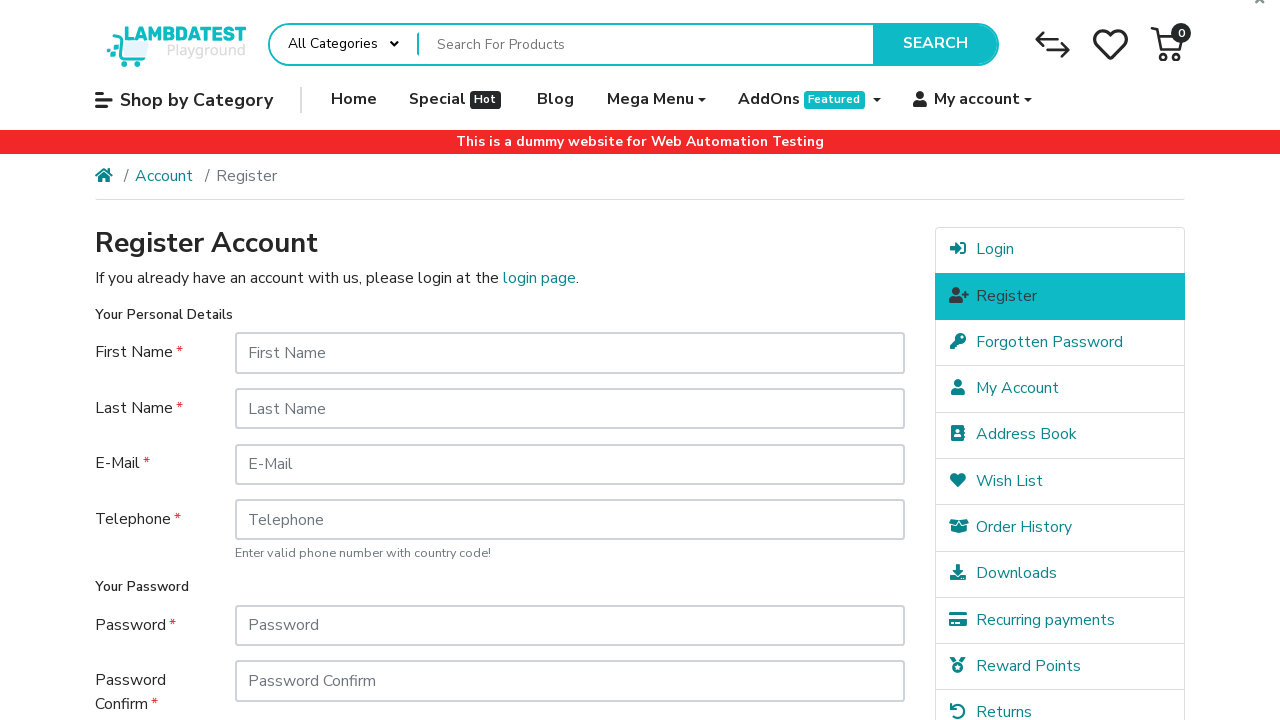

Filled first name field with 'Marcus' on #input-firstname
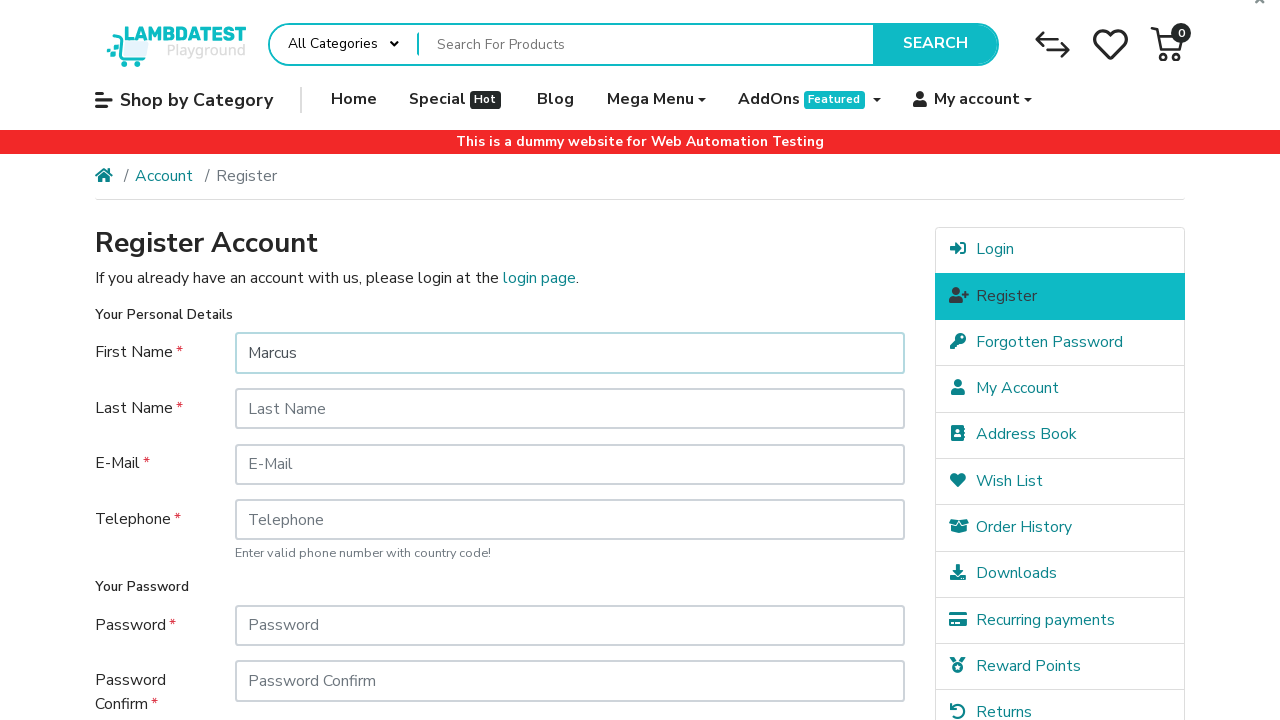

Filled last name field with 'Rodriguez' on #input-lastname
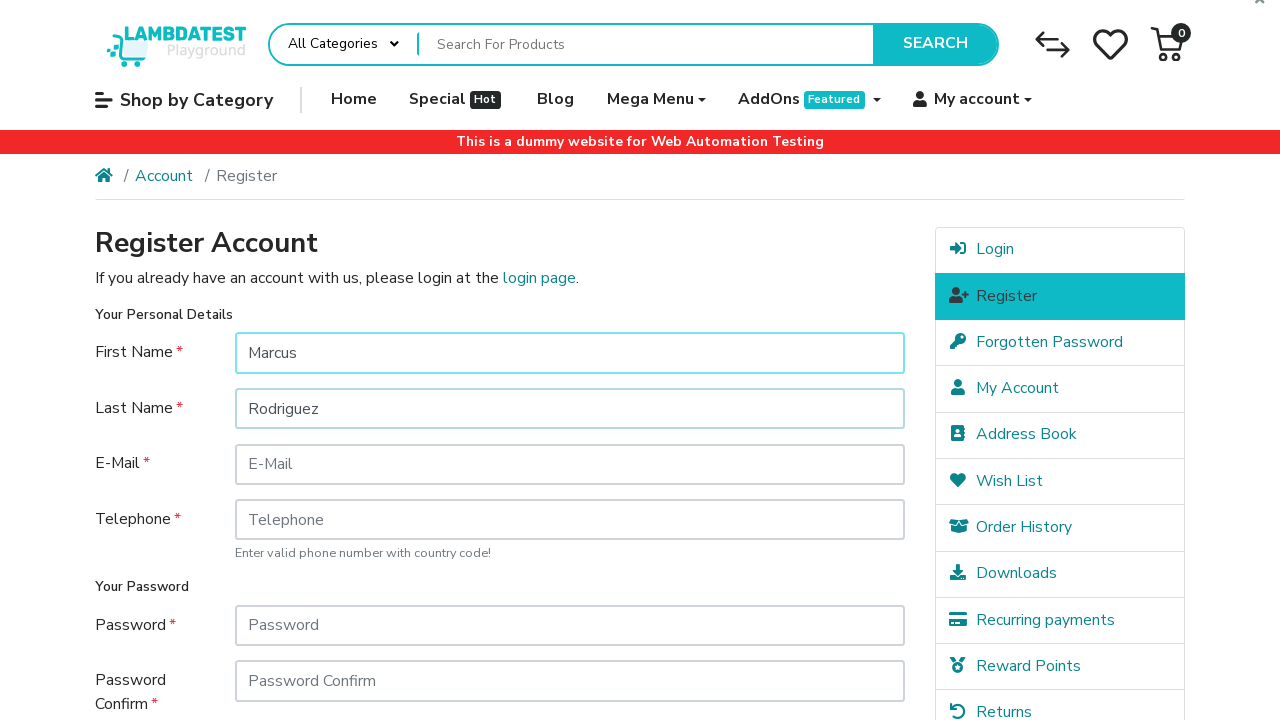

Filled email field with 'marcus.rodriguez.test847@example.com' on #input-email
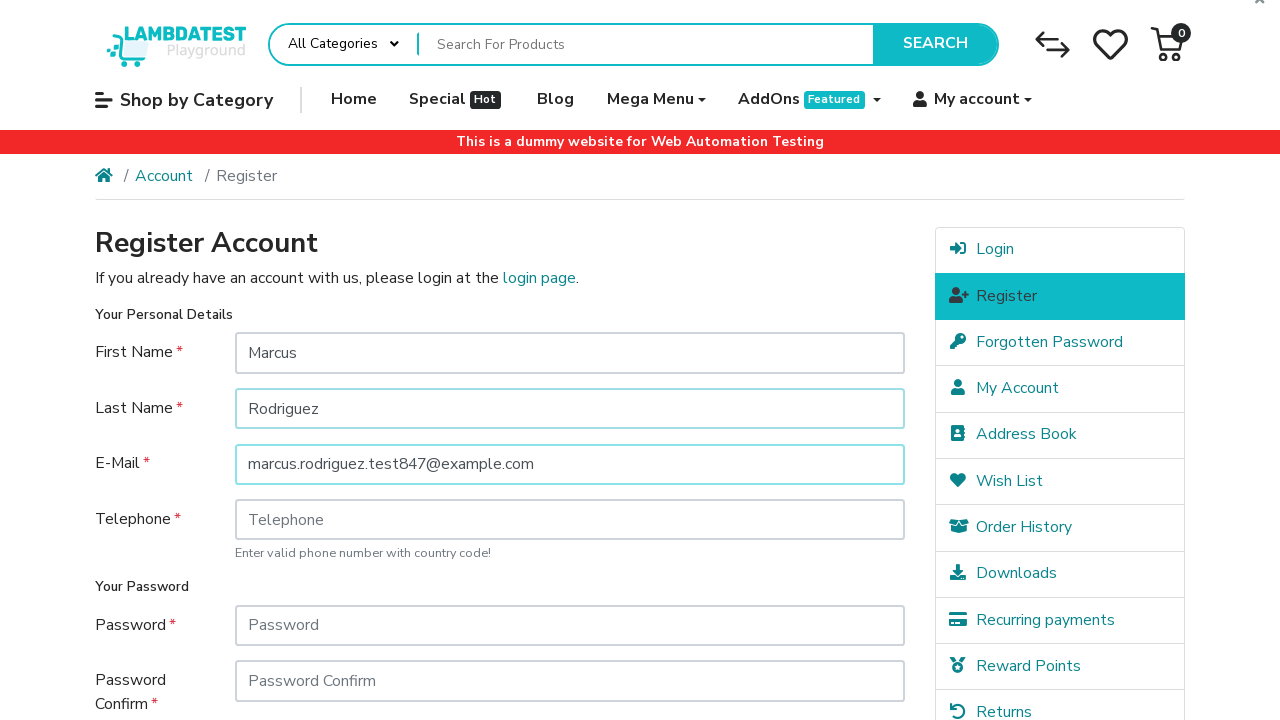

Filled telephone field with '+1555123456' on #input-telephone
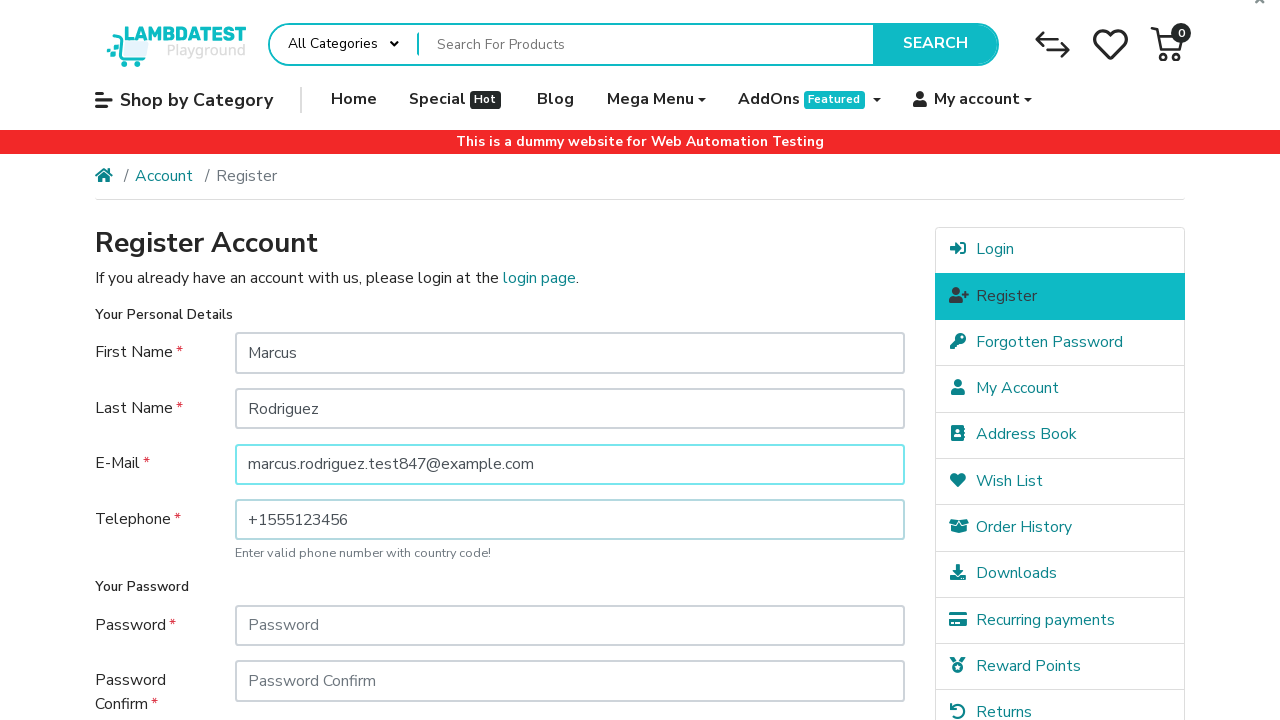

Filled password field with 'SecurePass789' on #input-password
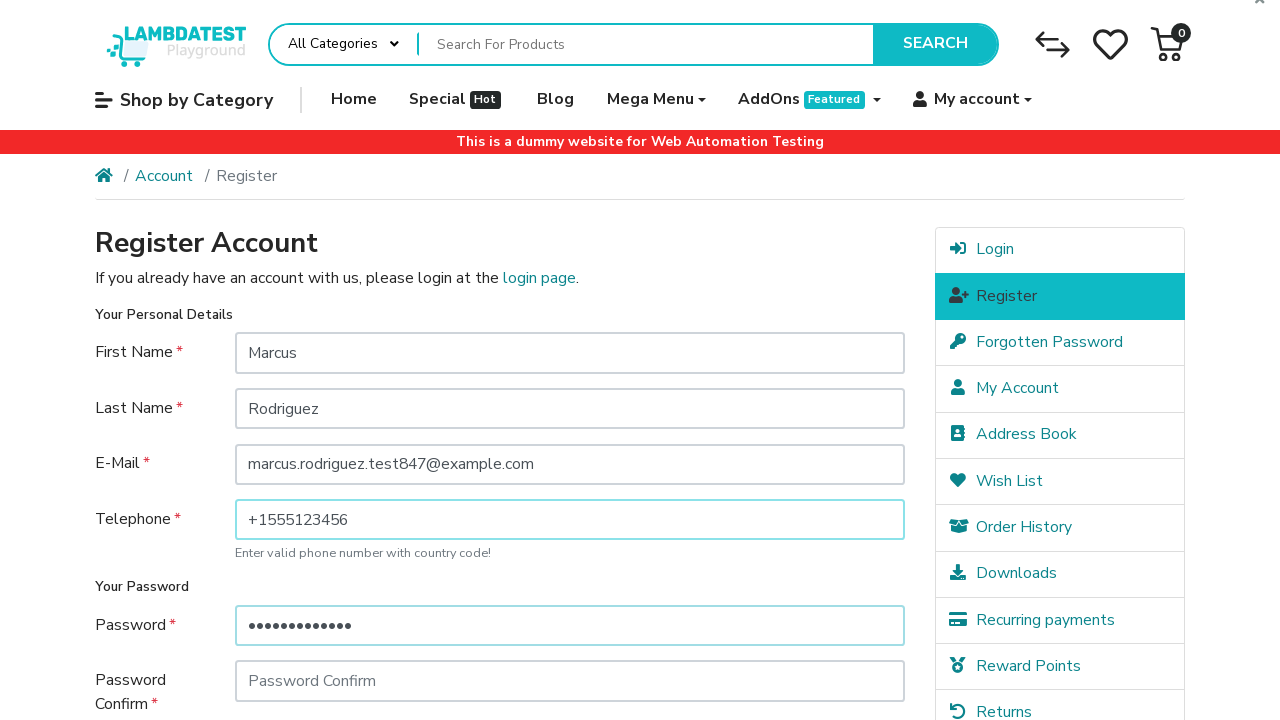

Filled password confirmation field with 'SecurePass789' on #input-confirm
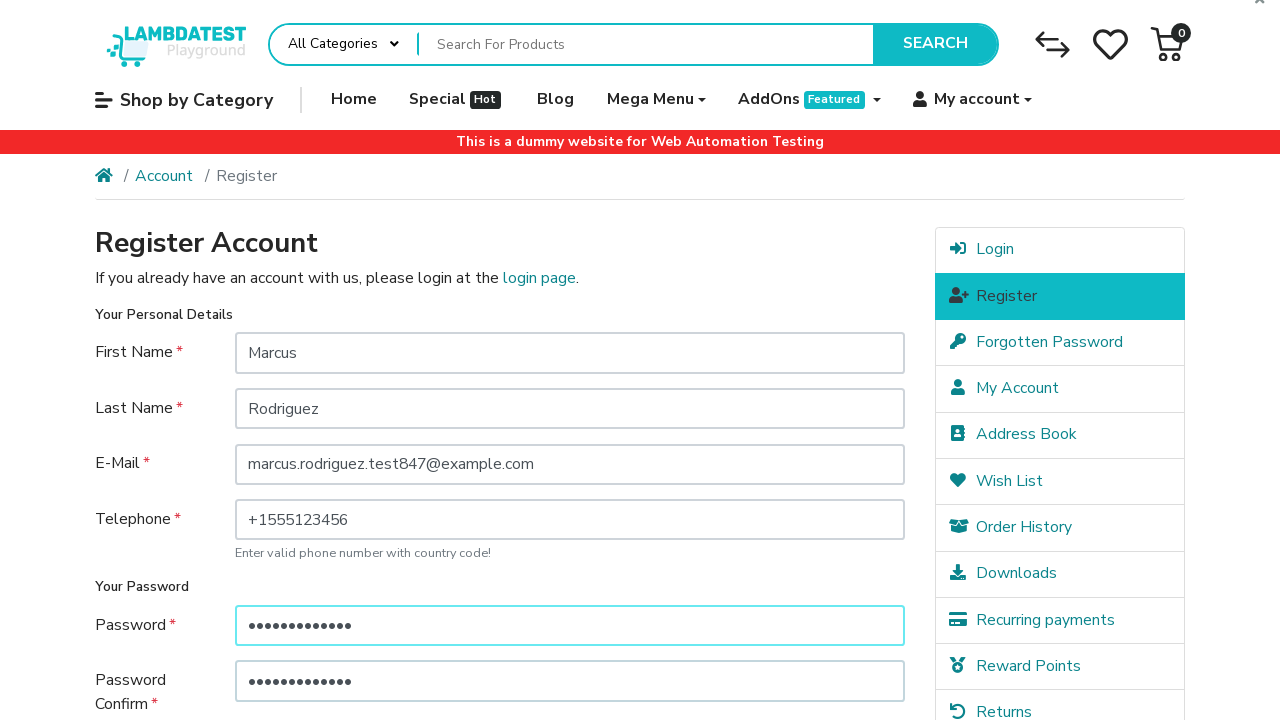

Clicked newsletter subscription 'Yes' option at (274, 514) on label[for='input-newsletter-yes']
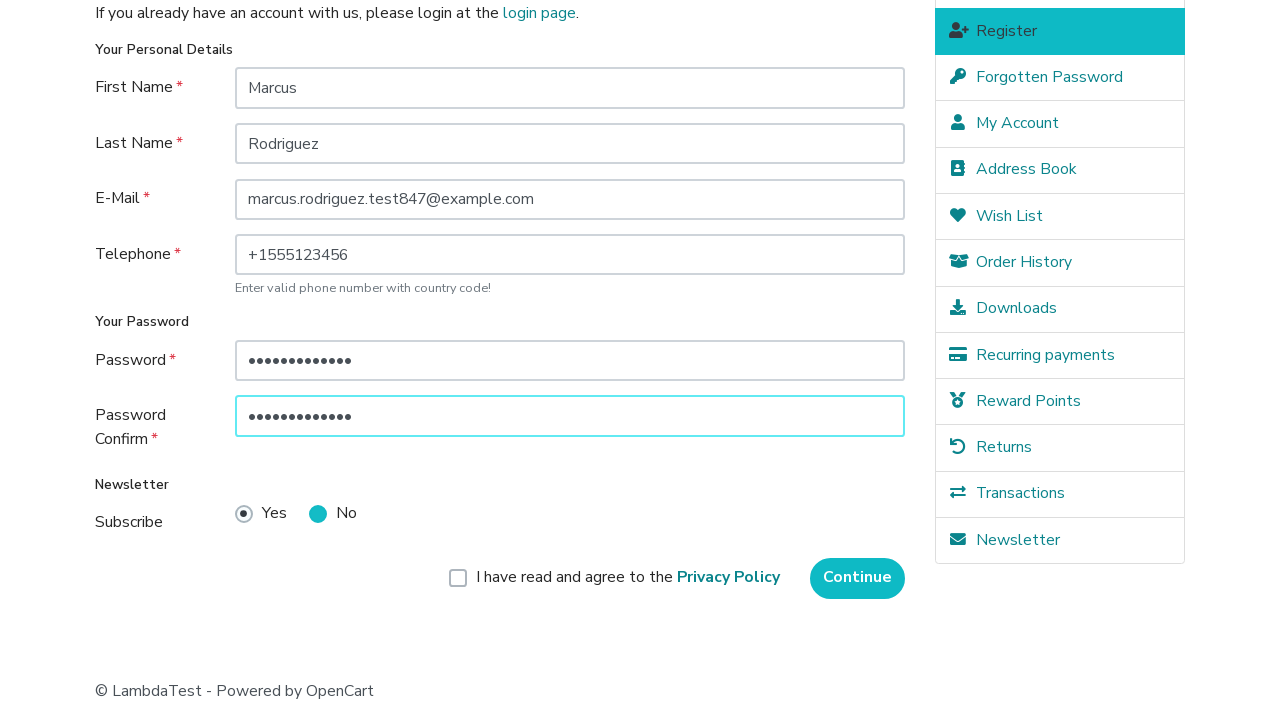

Clicked privacy policy terms agreement checkbox at (628, 578) on label[for='input-agree']
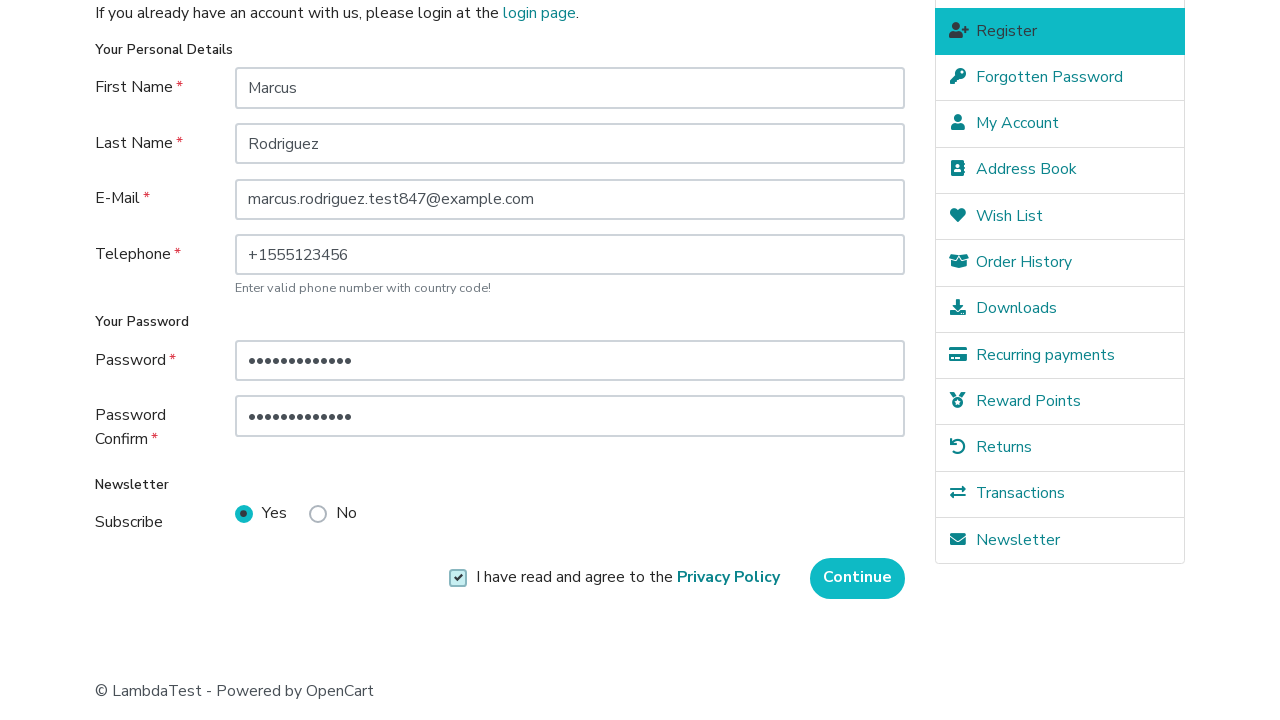

Clicked Continue button to submit registration form at (858, 578) on input[value='Continue']
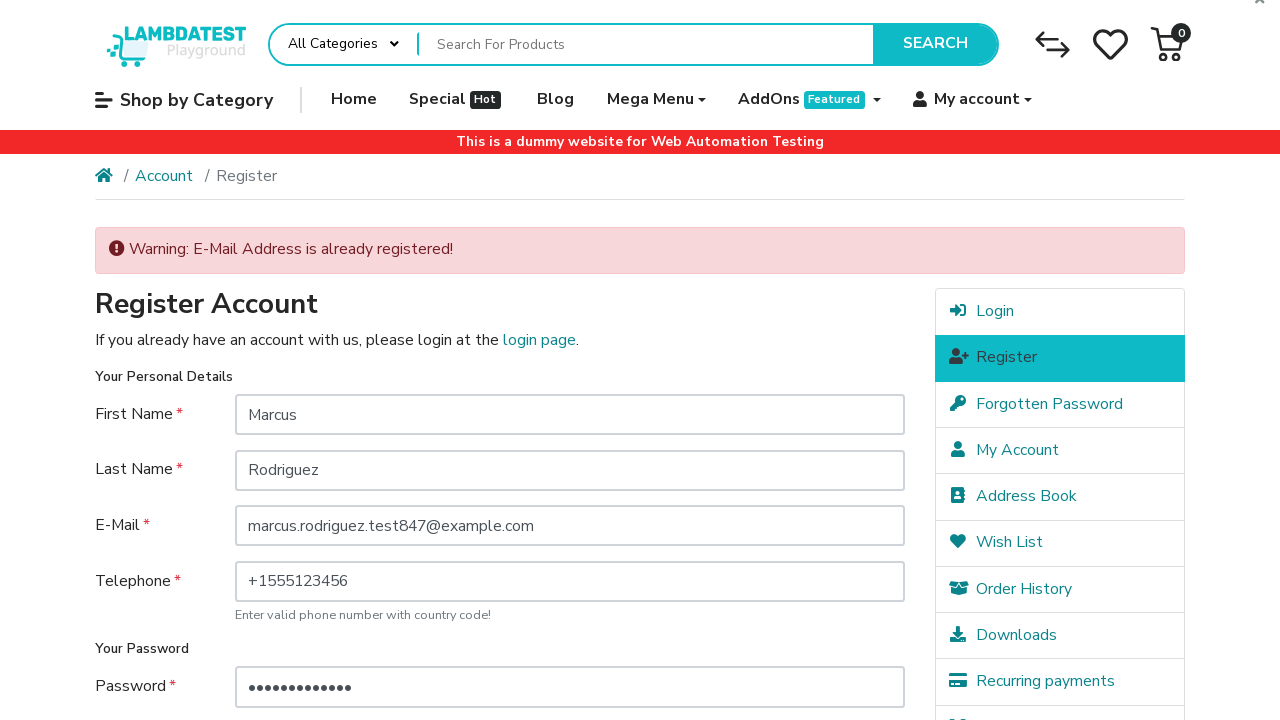

Waited for confirmation page to load (networkidle)
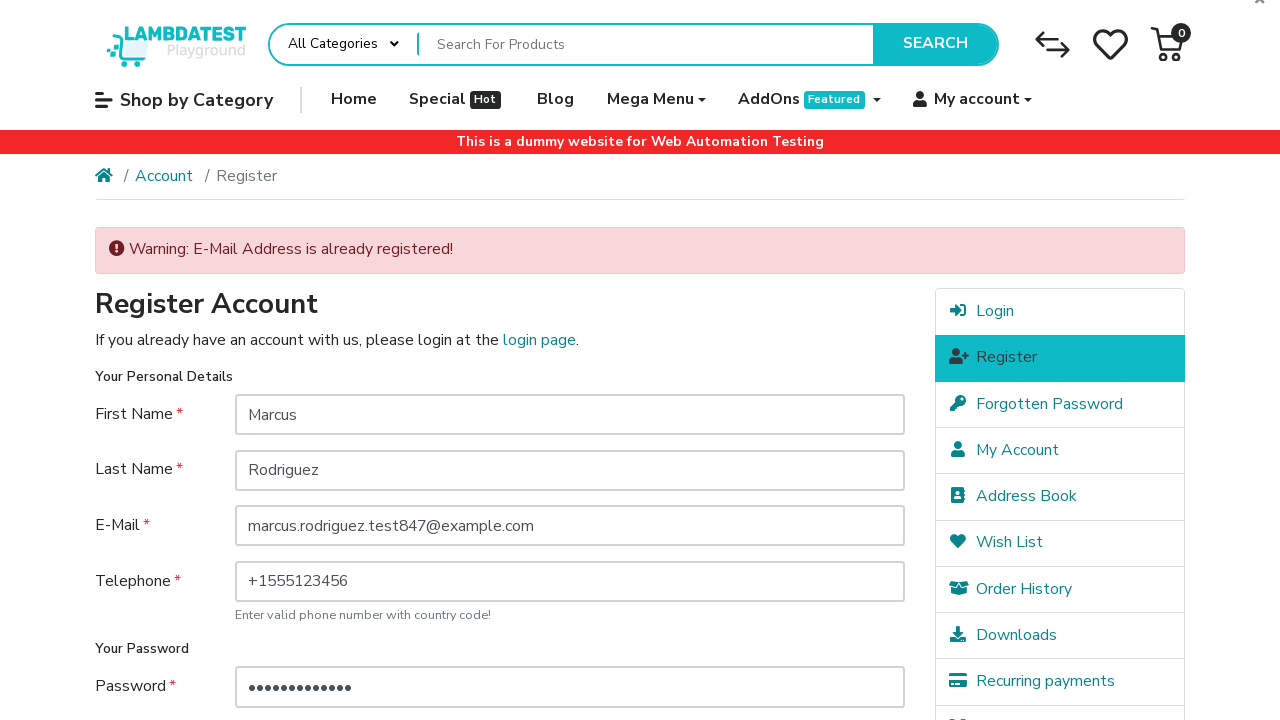

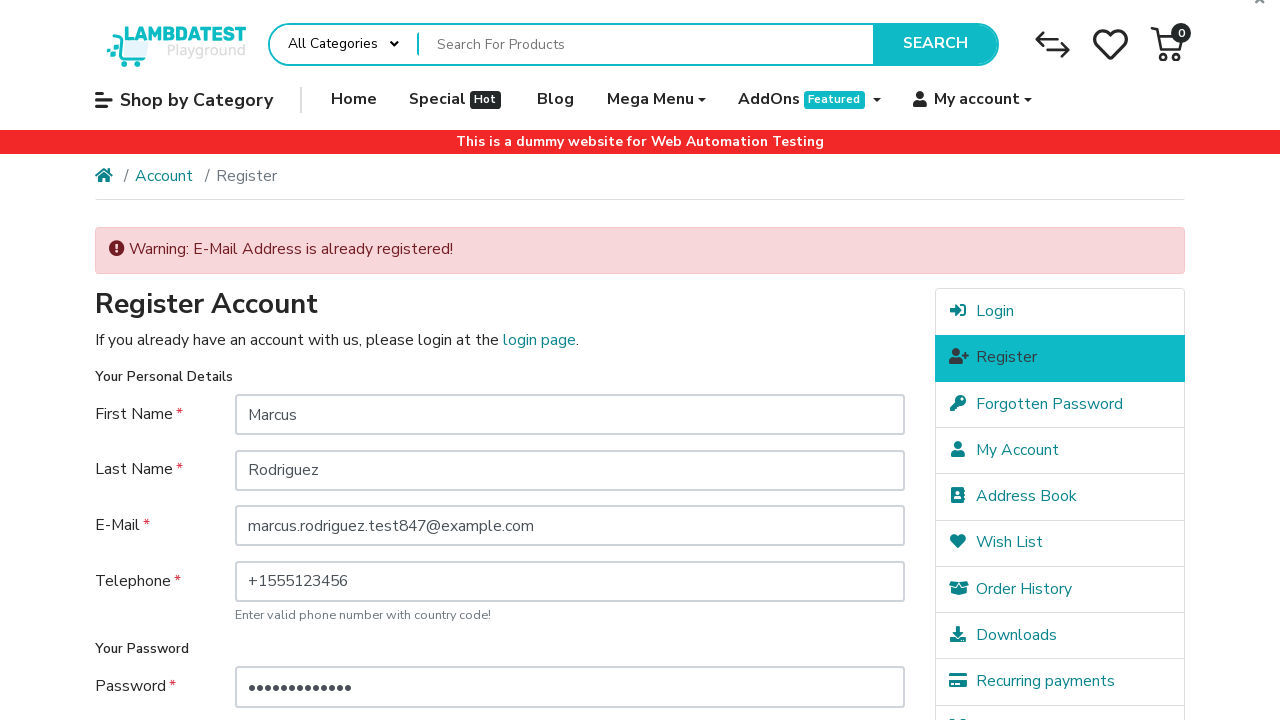